Tests browser window size configuration by setting the viewport to 500x350 pixels and navigating to the Paytm website

Starting URL: https://paytm.com/

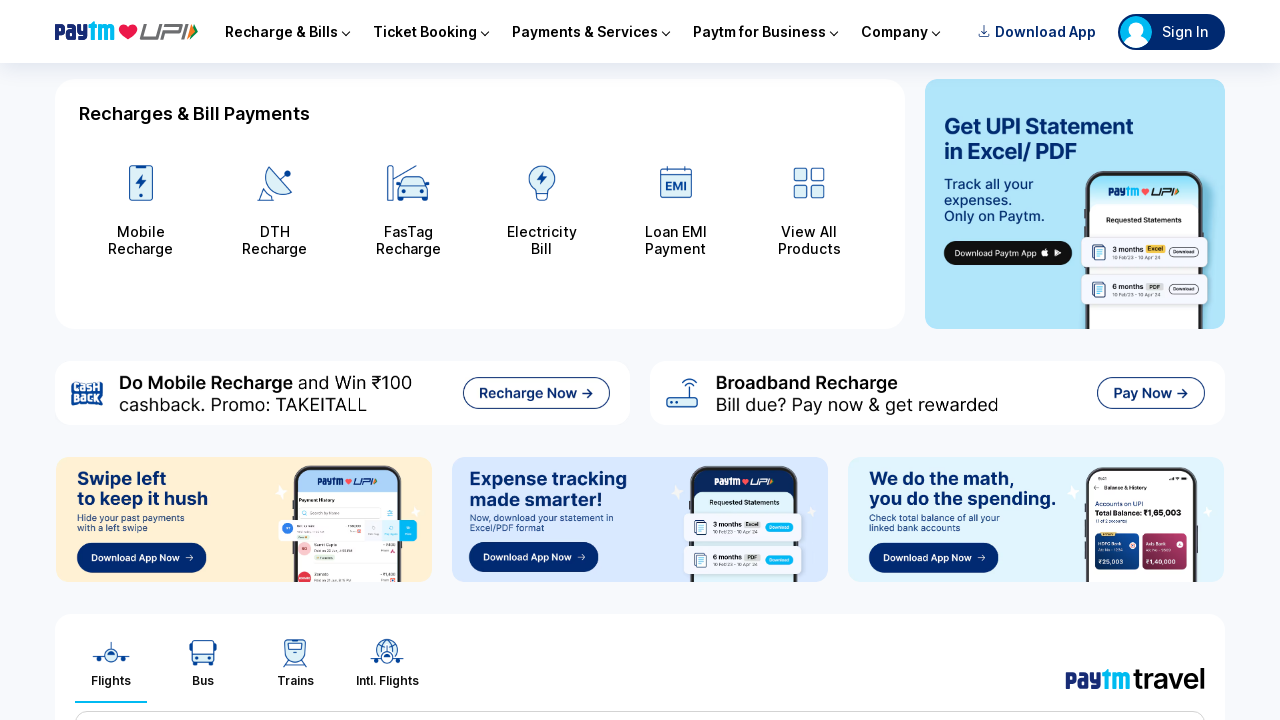

Set viewport size to 500x350 pixels
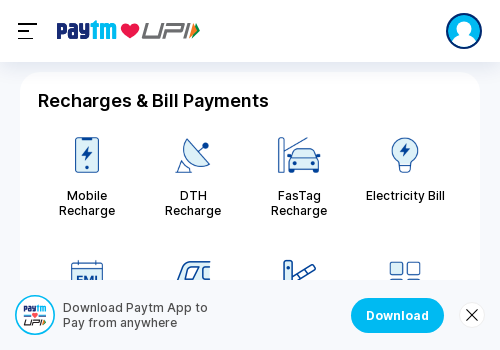

Navigated to https://paytm.com/
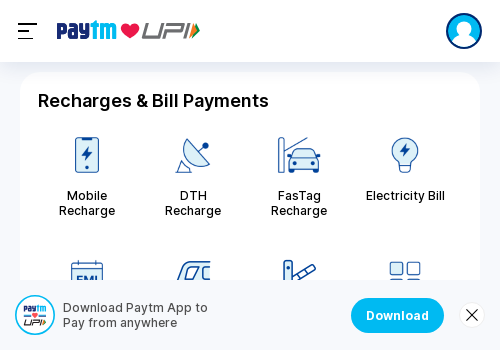

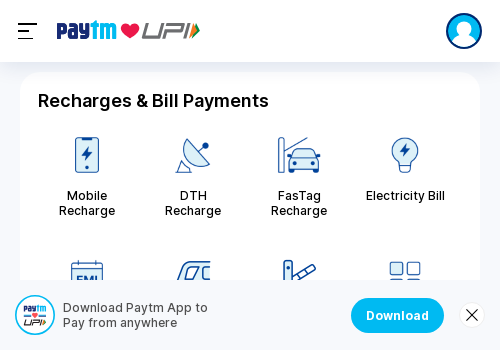